Tests filtering to display only active (uncompleted) items

Starting URL: https://demo.playwright.dev/todomvc

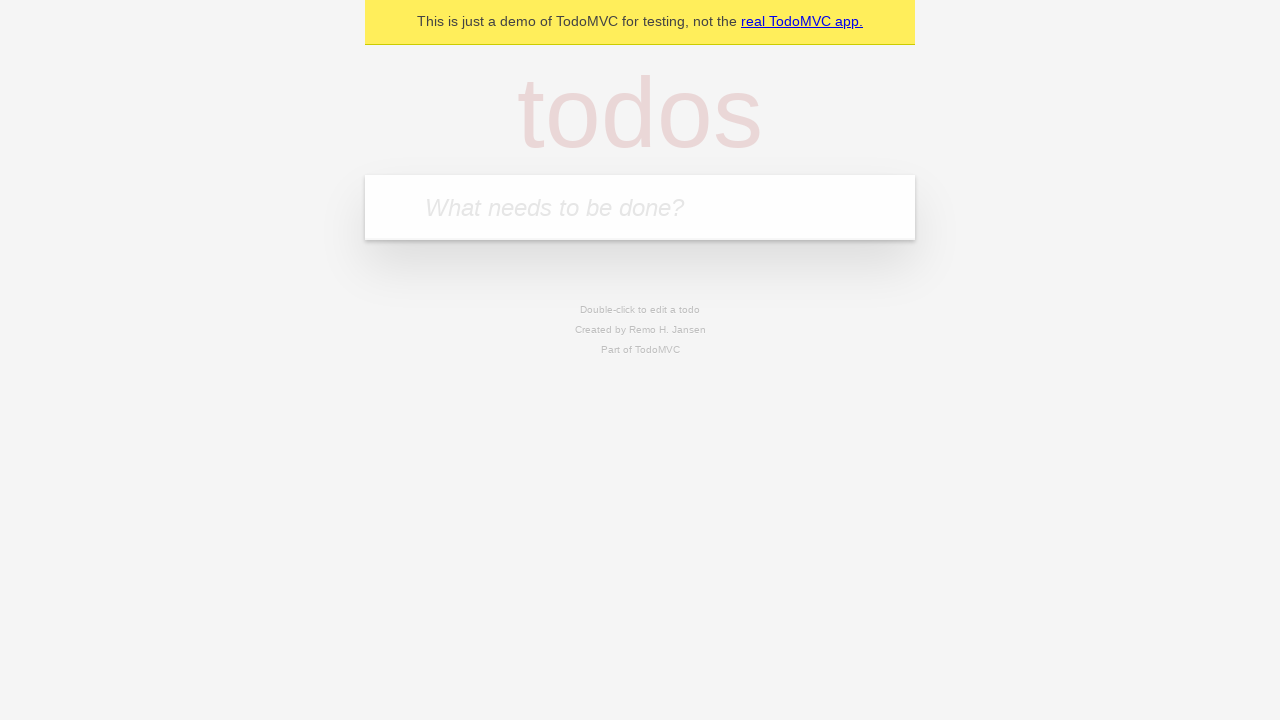

Filled new todo field with 'buy some cheese' on .new-todo
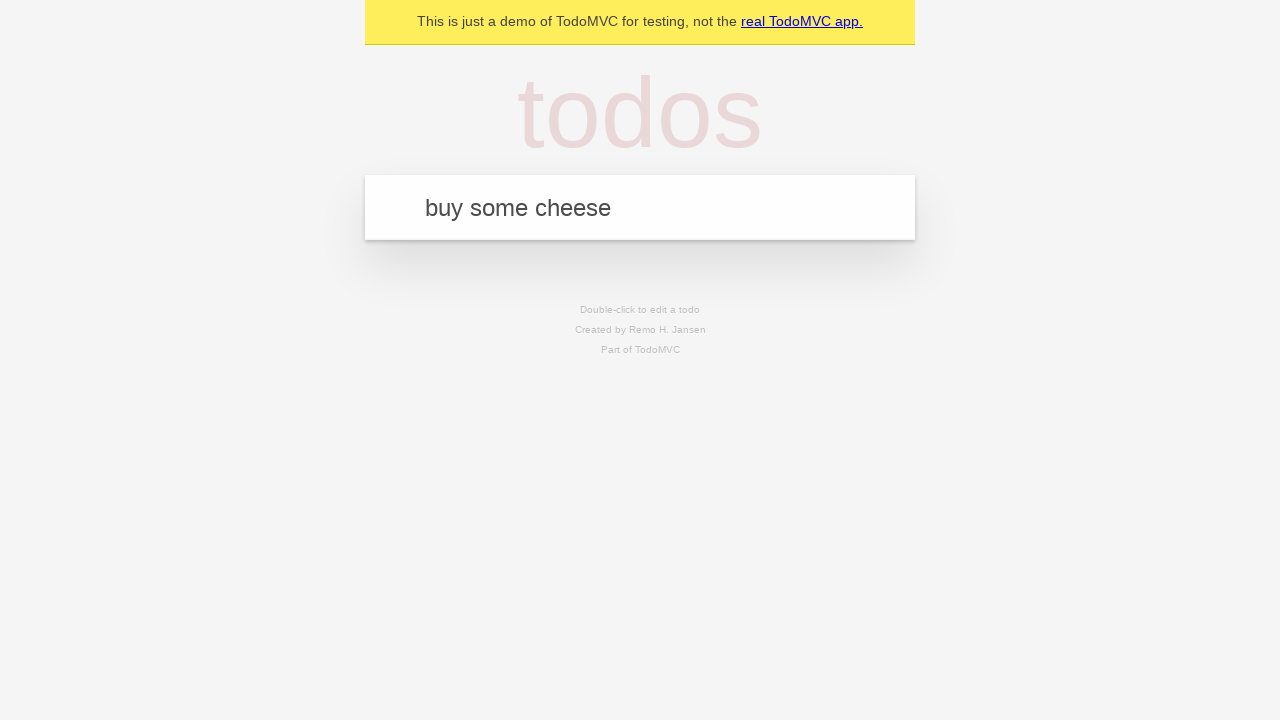

Pressed Enter to create first todo item on .new-todo
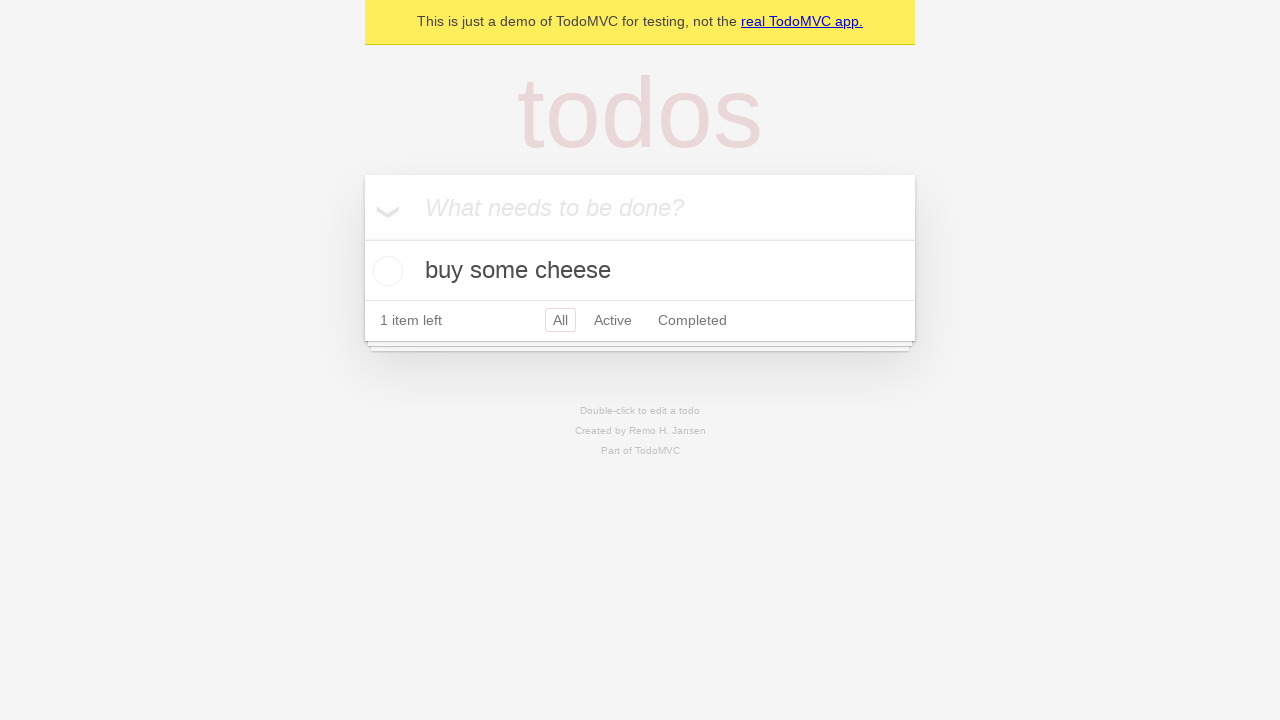

Filled new todo field with 'feed the cat' on .new-todo
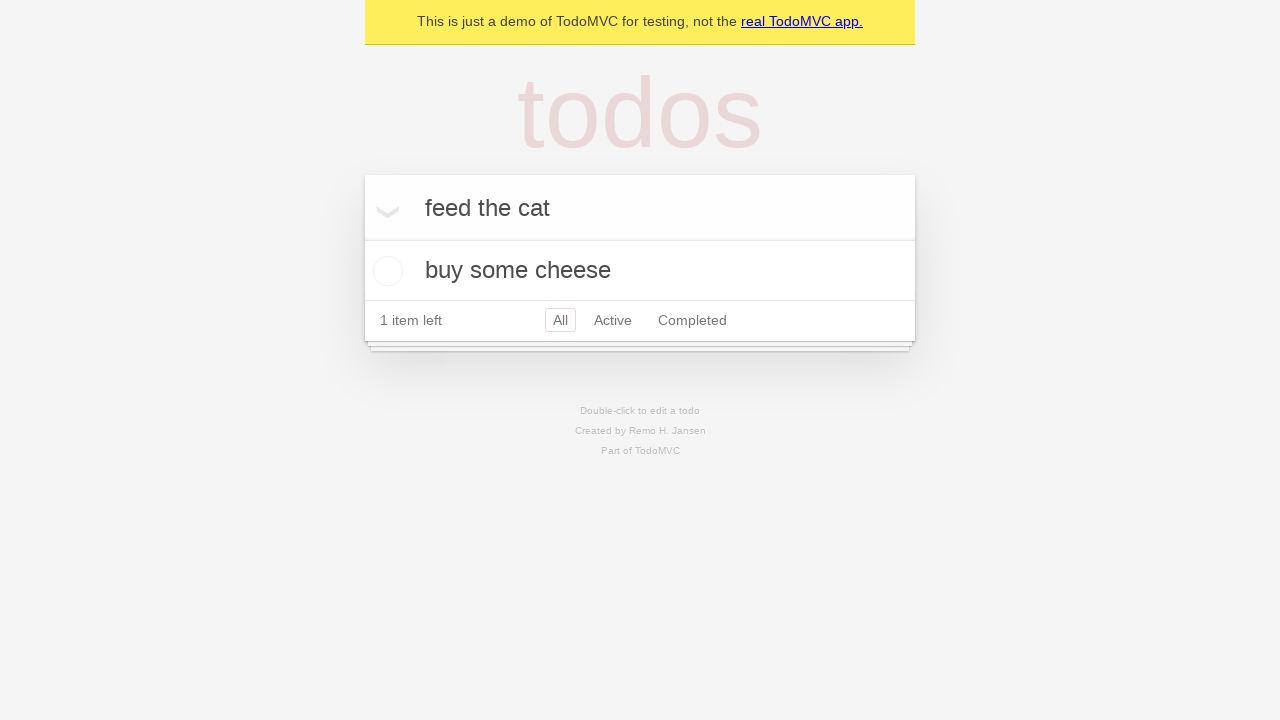

Pressed Enter to create second todo item on .new-todo
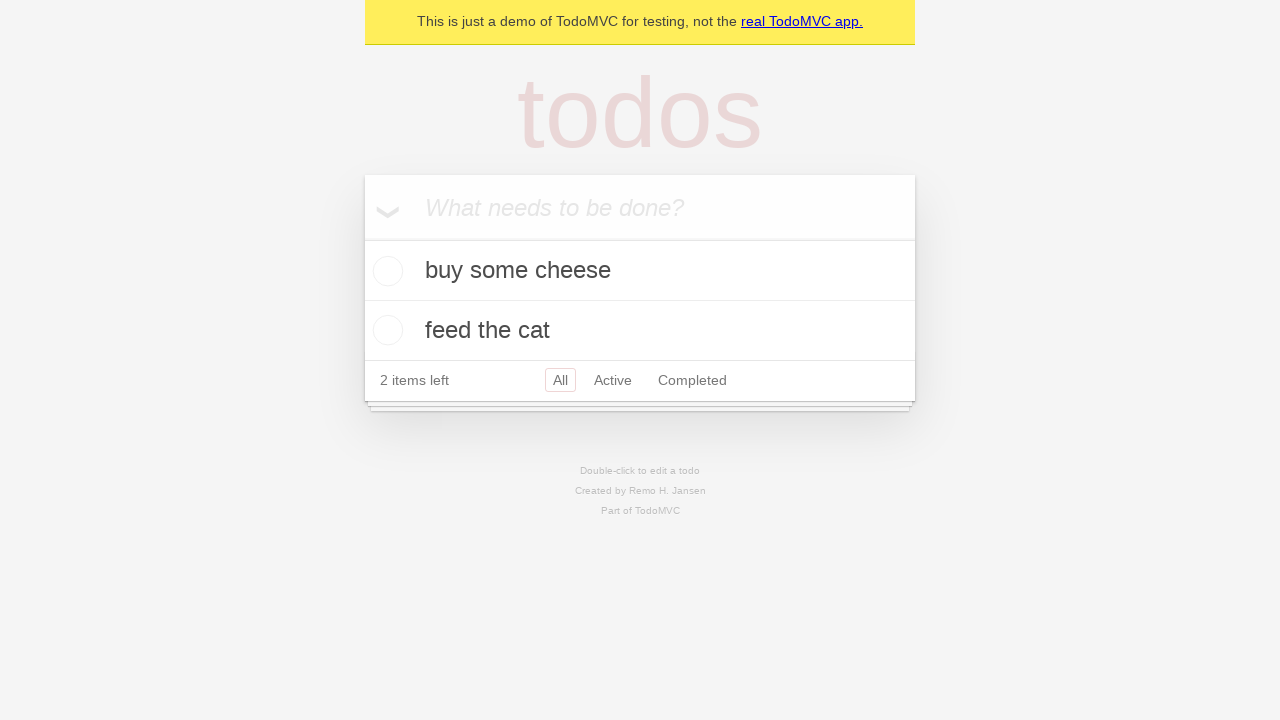

Filled new todo field with 'book a doctors appointment' on .new-todo
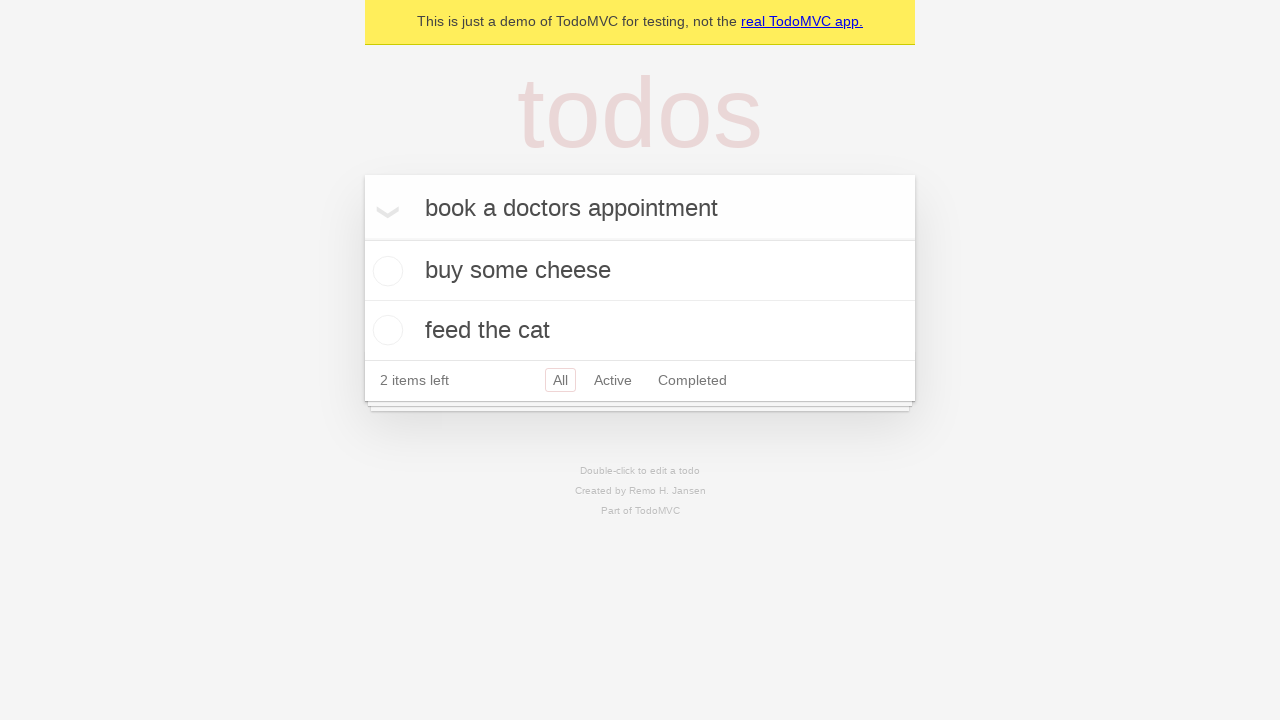

Pressed Enter to create third todo item on .new-todo
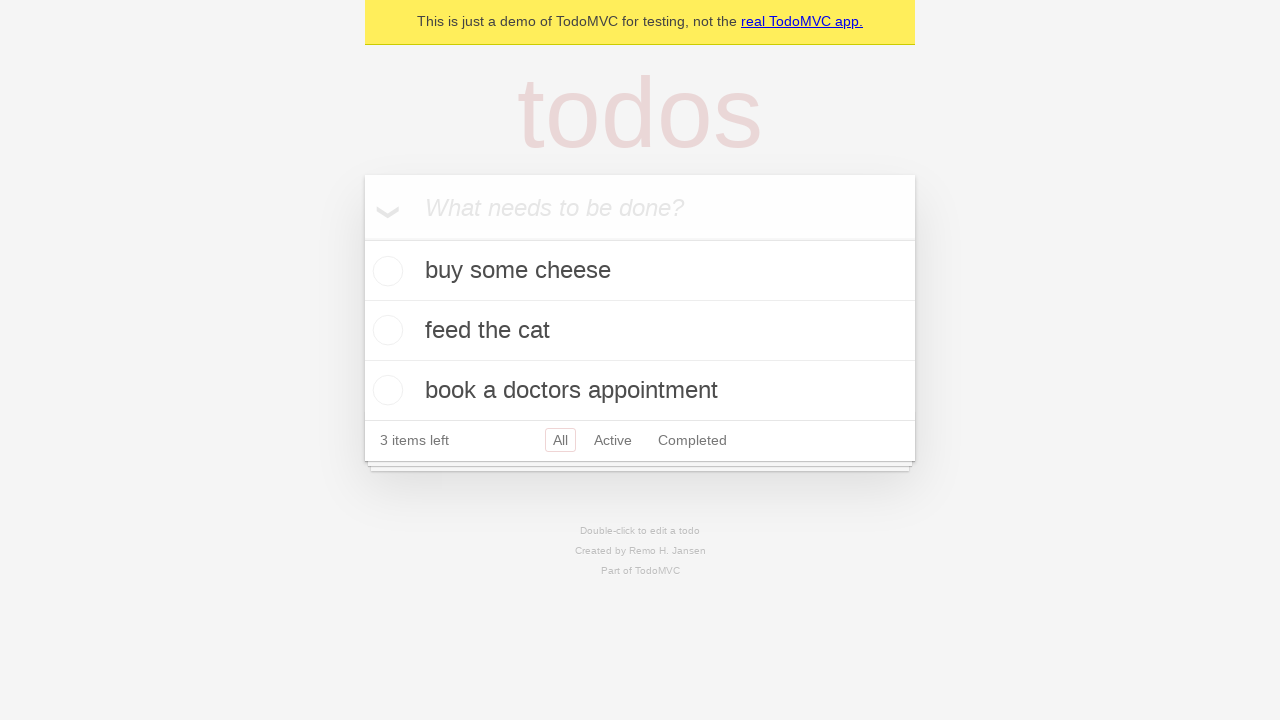

Checked second todo item to mark it as completed at (385, 330) on .todo-list li .toggle >> nth=1
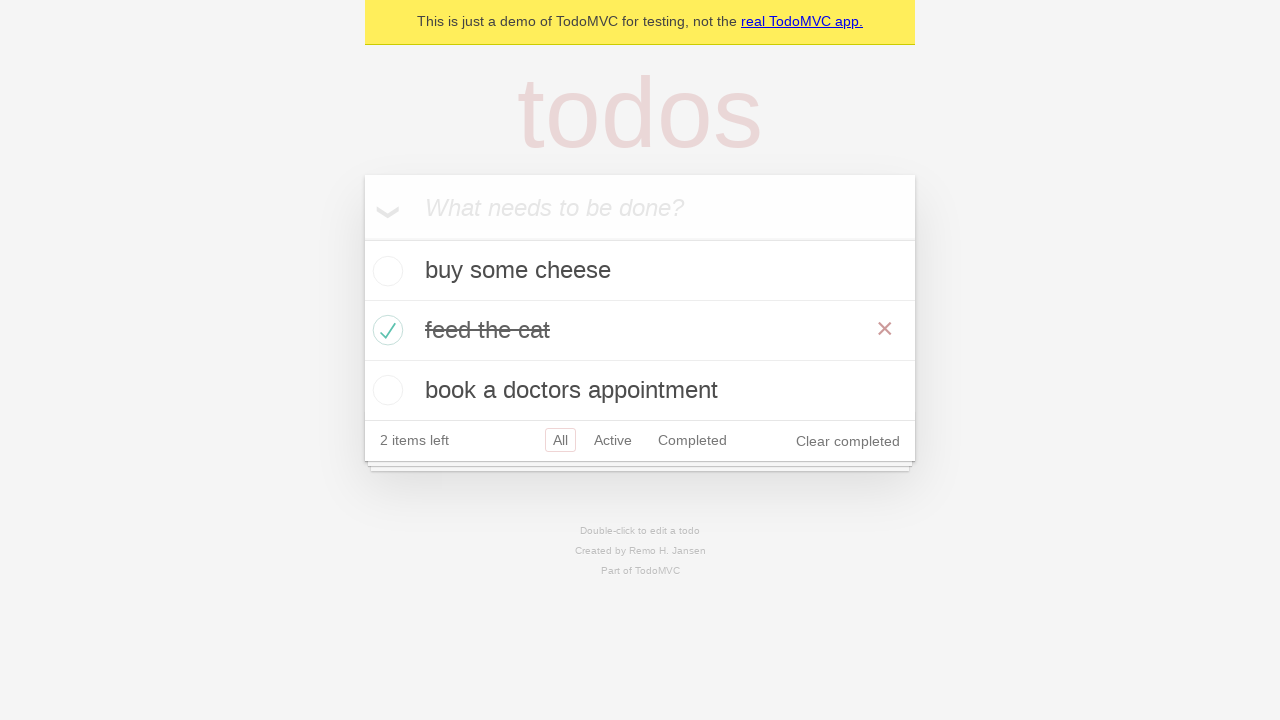

Clicked Active filter to display only uncompleted items at (613, 440) on .filters >> text=Active
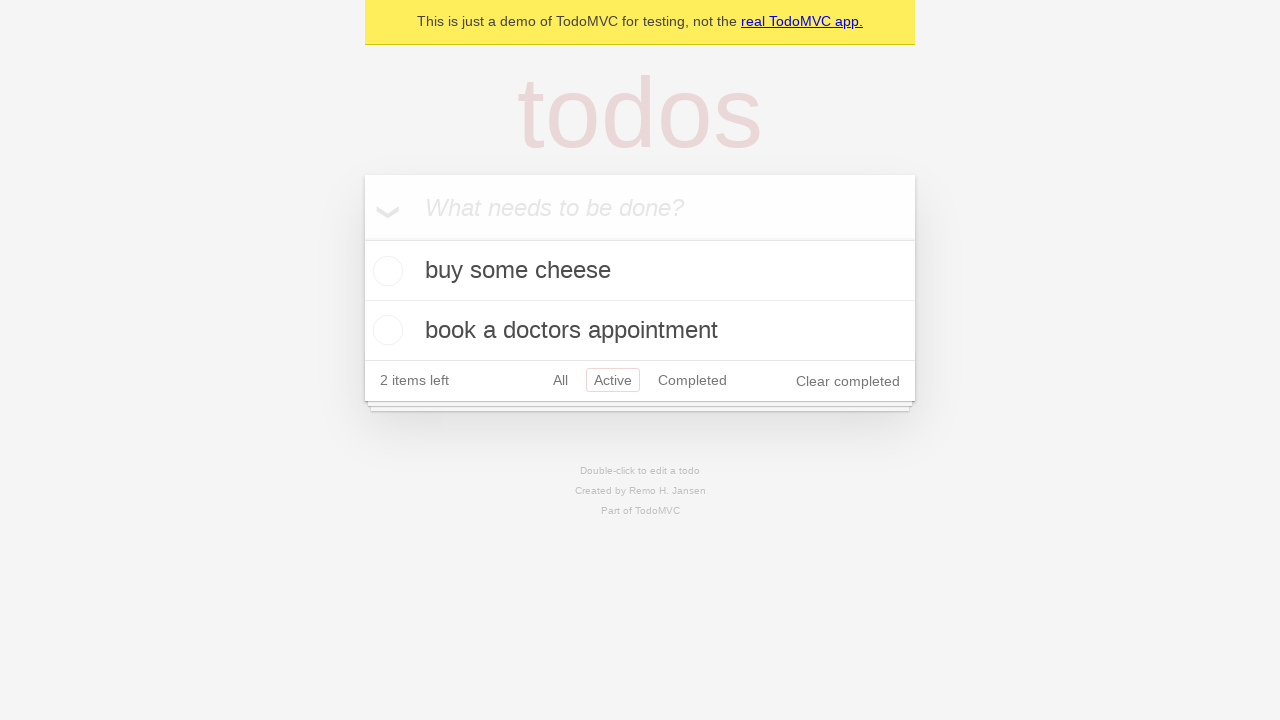

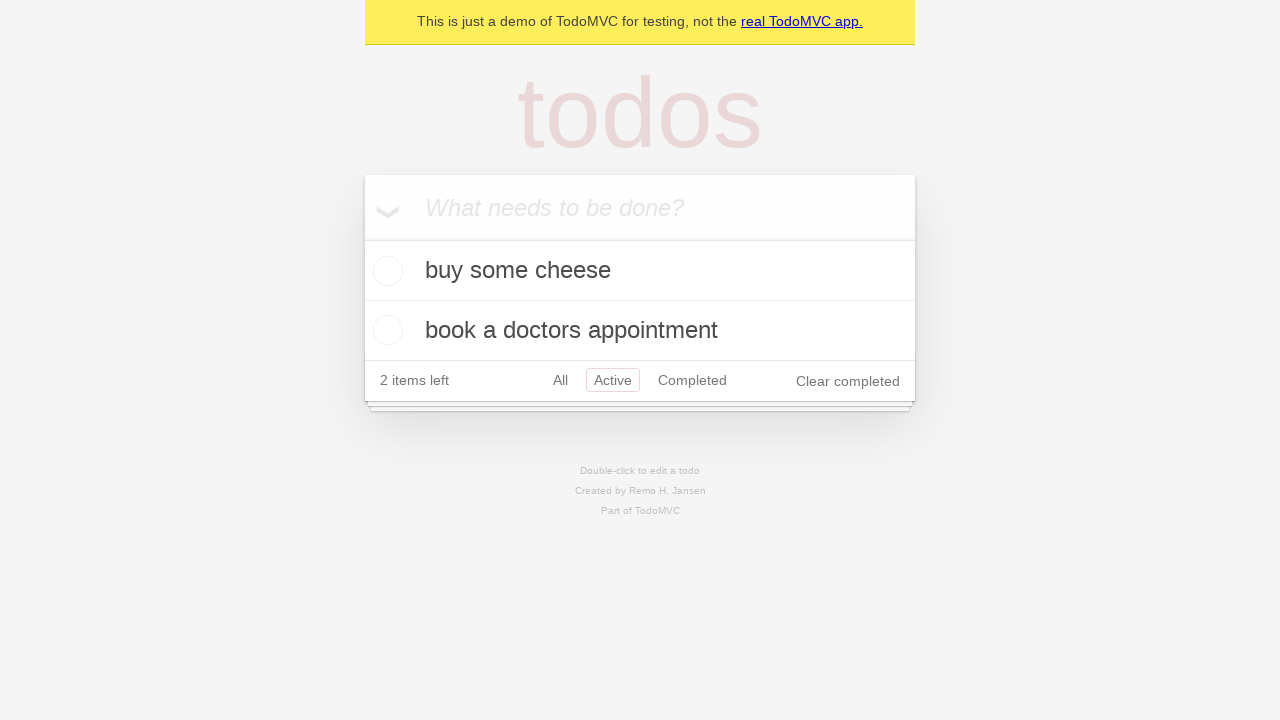